Tests jQuery UI selectable functionality by selecting multiple items using Ctrl+click and then performing a right-click context menu action

Starting URL: https://jqueryui.com/selectable/

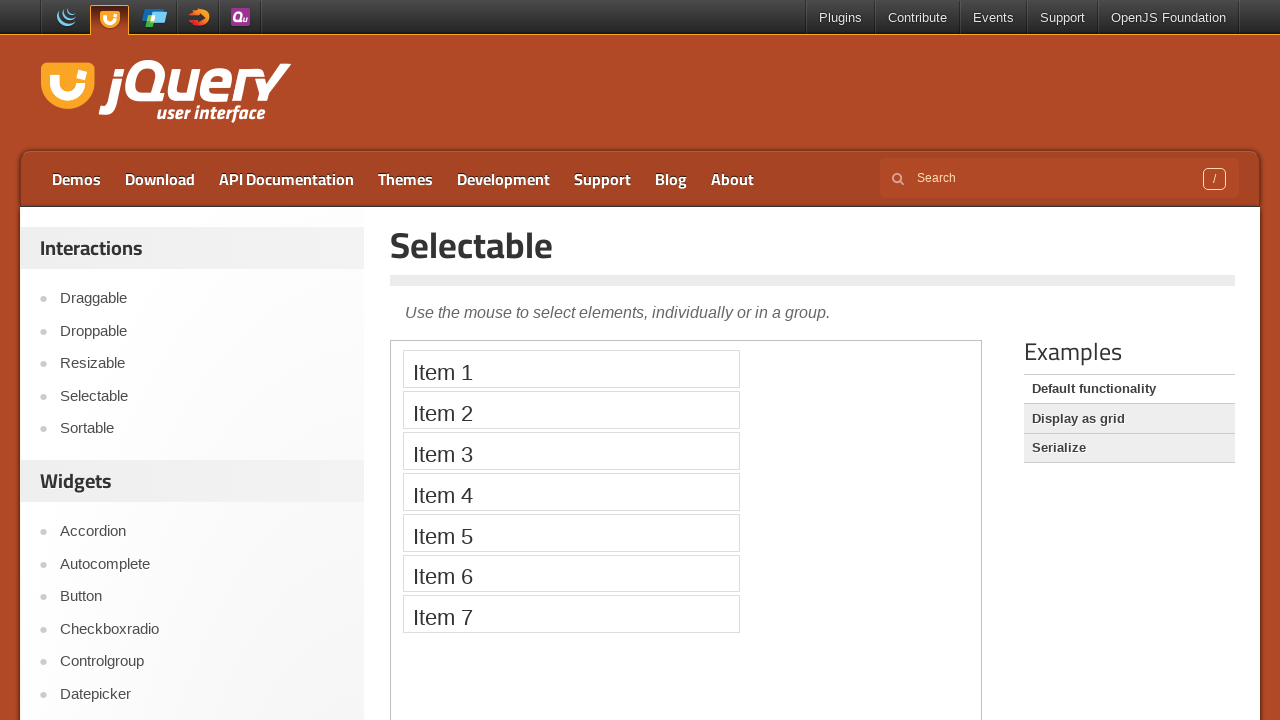

Located the iframe containing the selectable demo
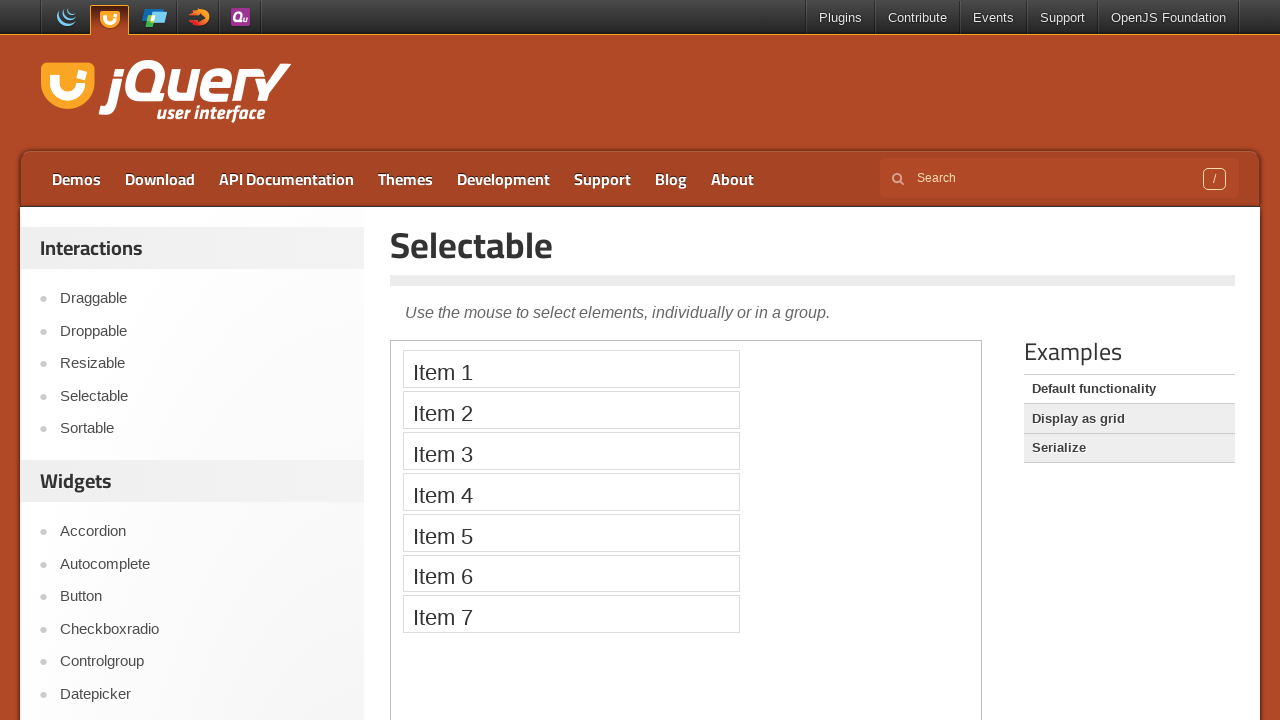

Ctrl+clicked Item 1 to select it at (571, 369) on iframe >> nth=0 >> internal:control=enter-frame >> xpath=//li[text()='Item 1']
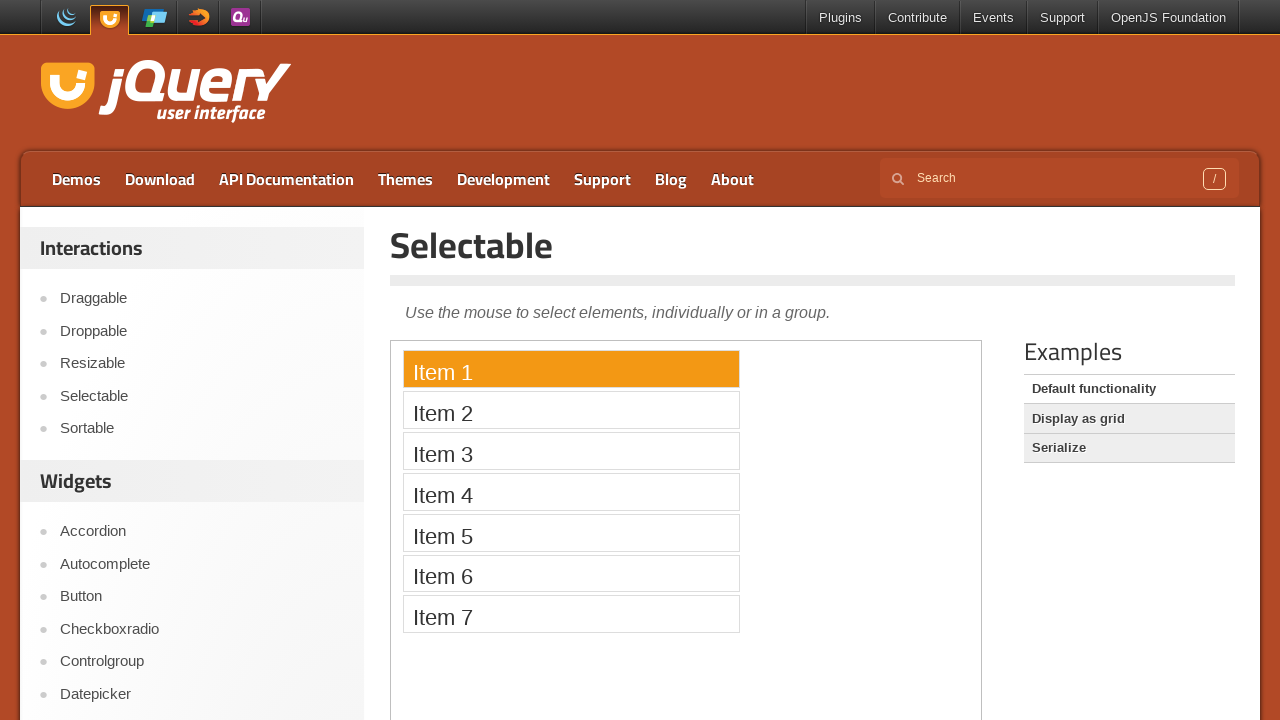

Ctrl+clicked Item 3 to add it to selection (multi-select) at (571, 451) on iframe >> nth=0 >> internal:control=enter-frame >> xpath=//li[text()='Item 3']
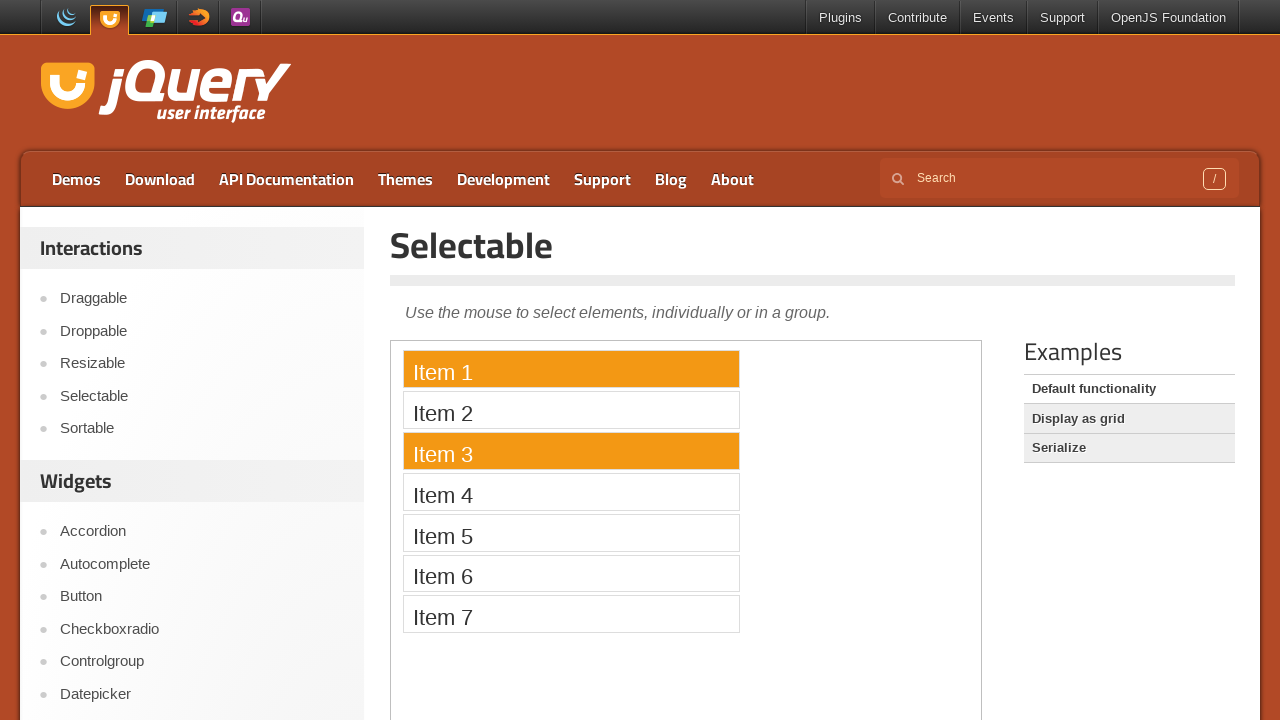

Right-clicked Item 1 to open context menu at (571, 369) on iframe >> nth=0 >> internal:control=enter-frame >> xpath=//li[text()='Item 1']
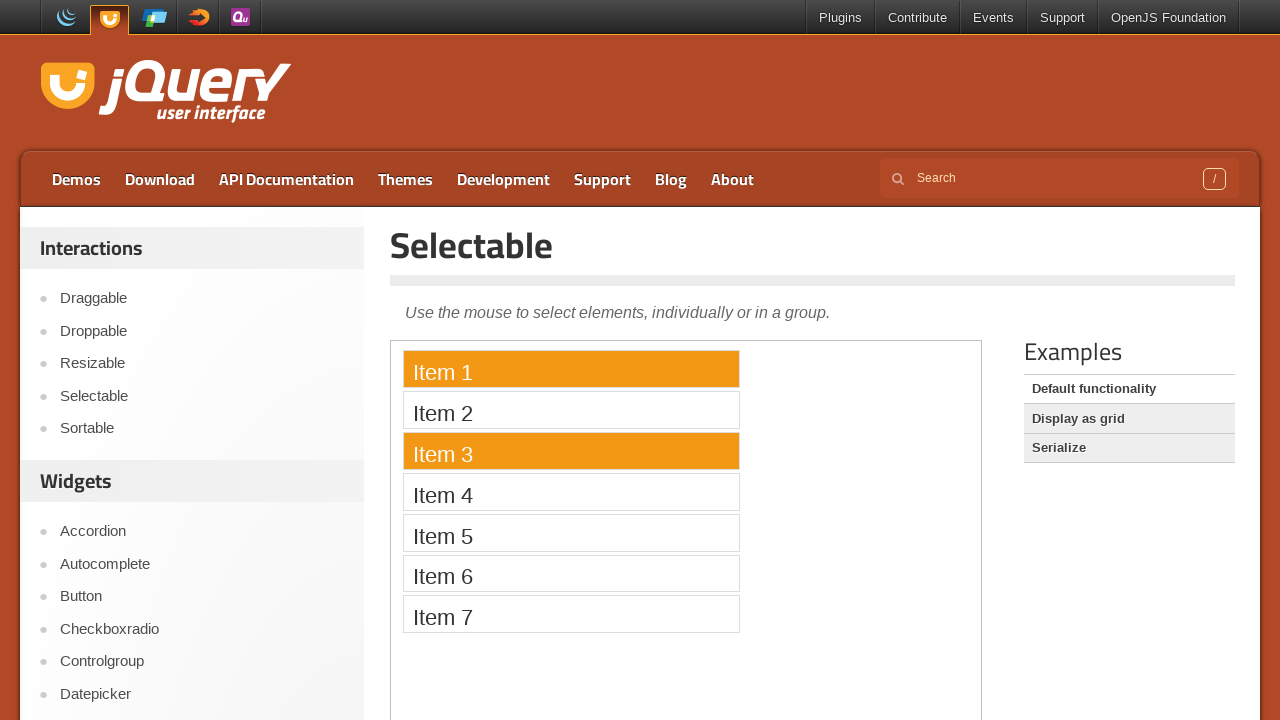

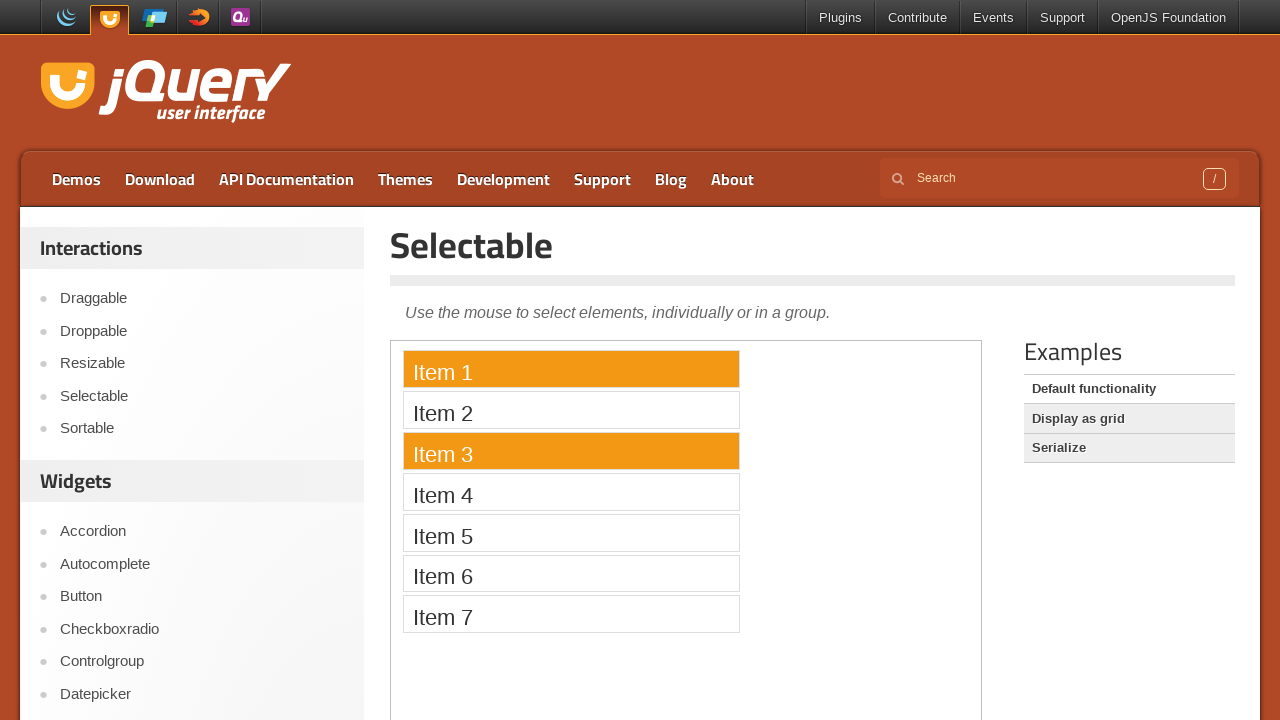